Tests opting out of A/B tests by forging an opt-out cookie on the target page, then refreshing to verify the page shows "No A/B Test" heading.

Starting URL: http://the-internet.herokuapp.com/abtest

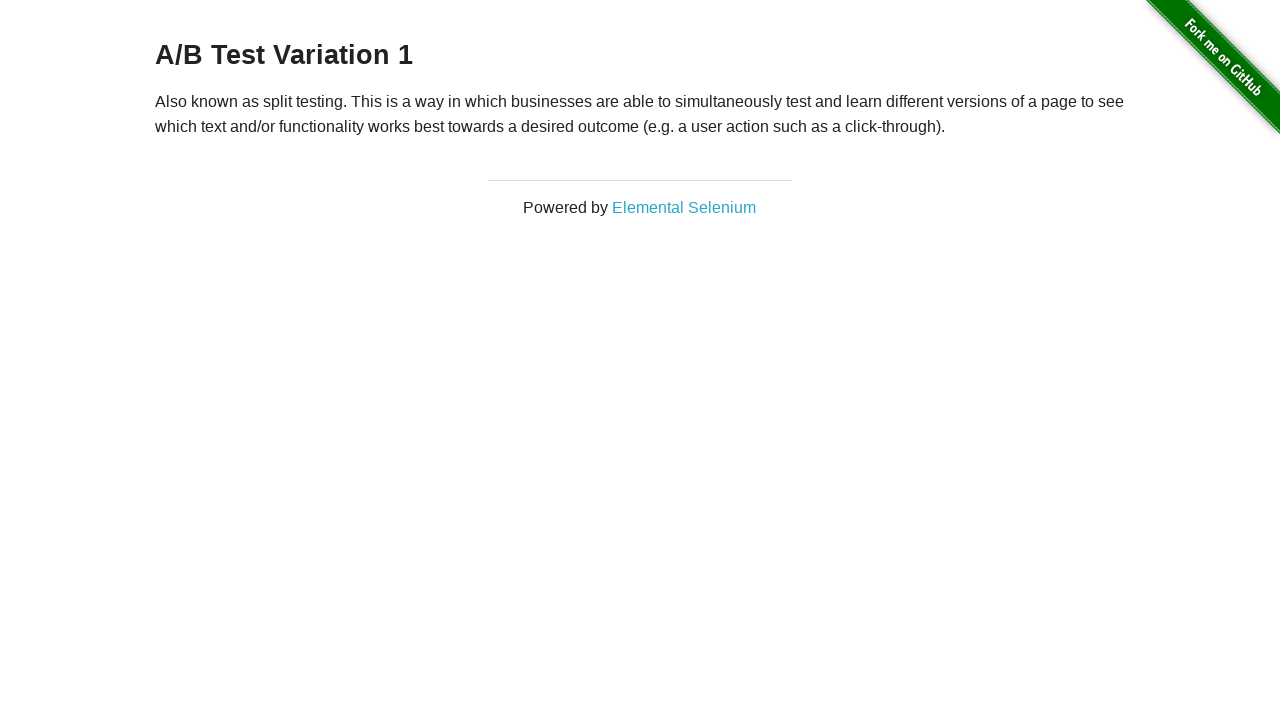

Retrieved initial heading text from A/B test page
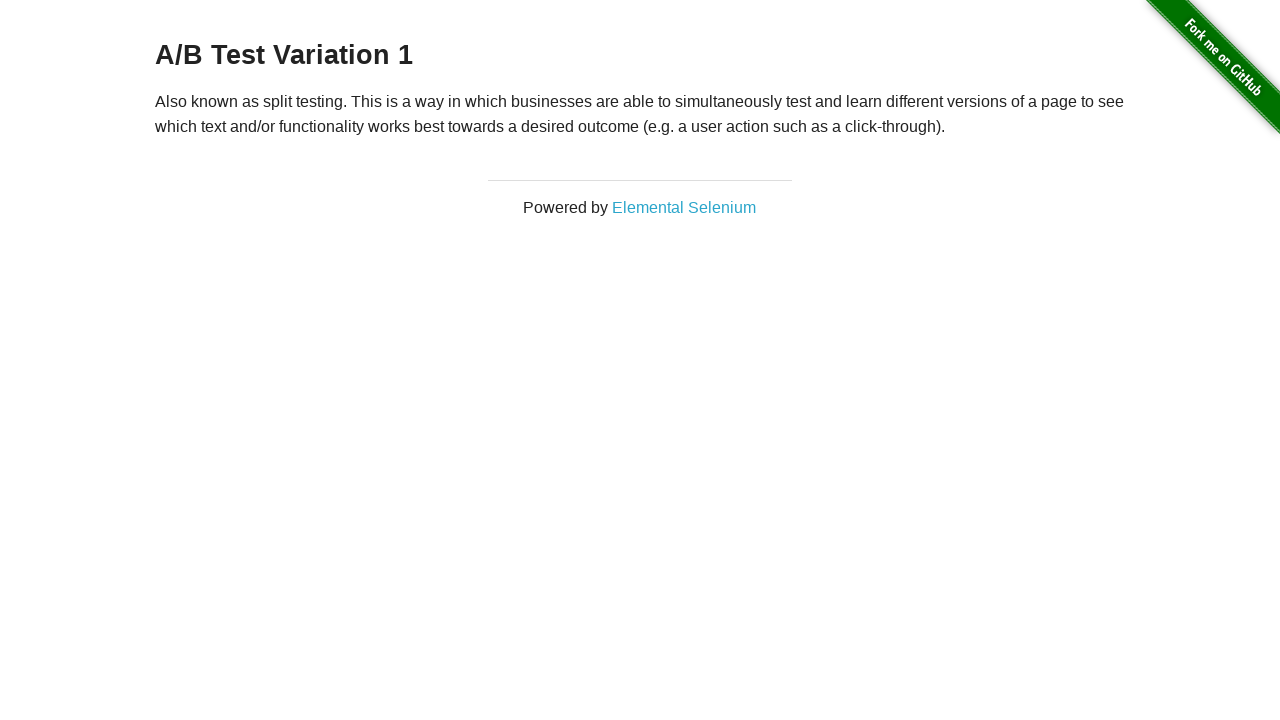

Verified initial heading is one of the A/B test variants
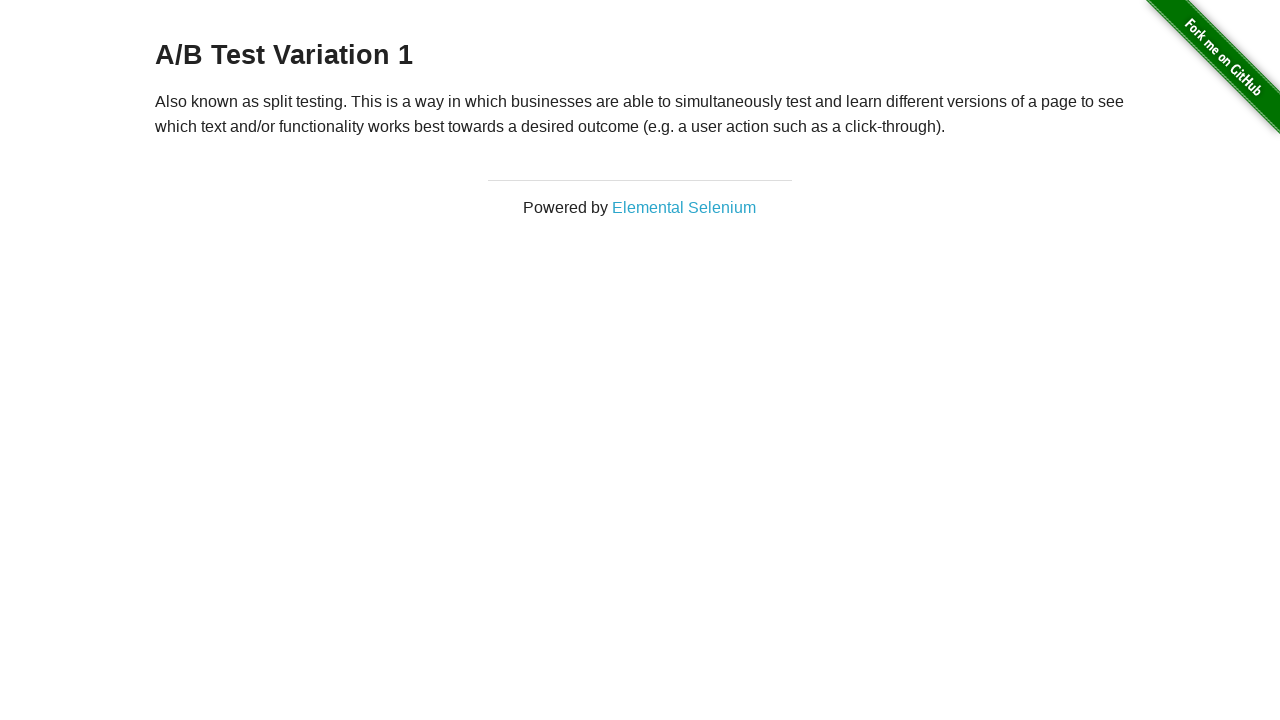

Added optimizelyOptOut cookie to opt out of A/B tests
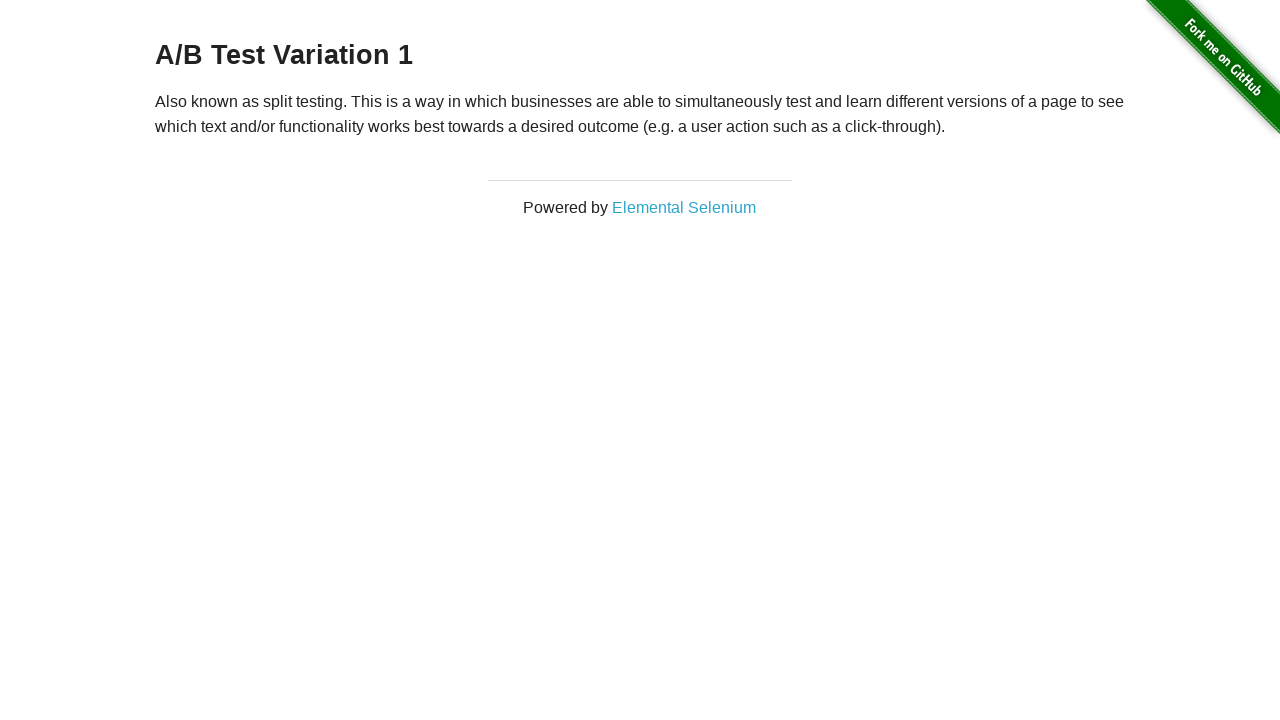

Reloaded page after adding opt-out cookie
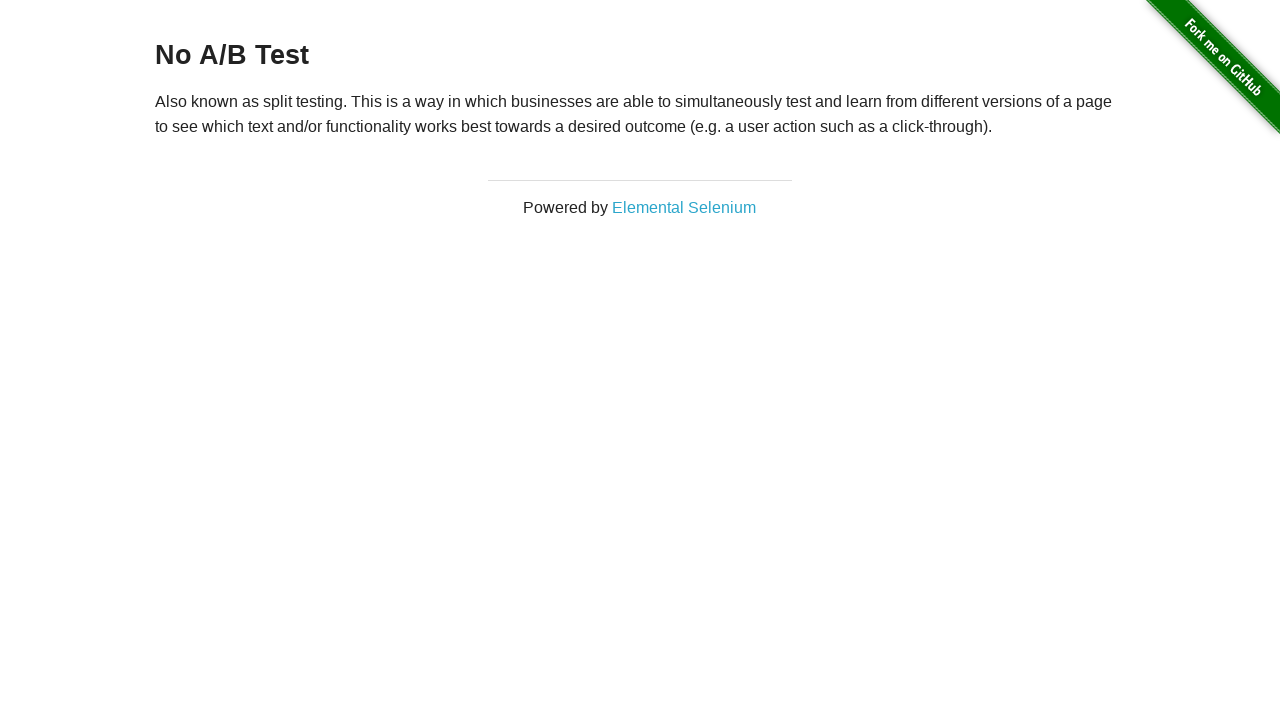

Retrieved heading text after page reload
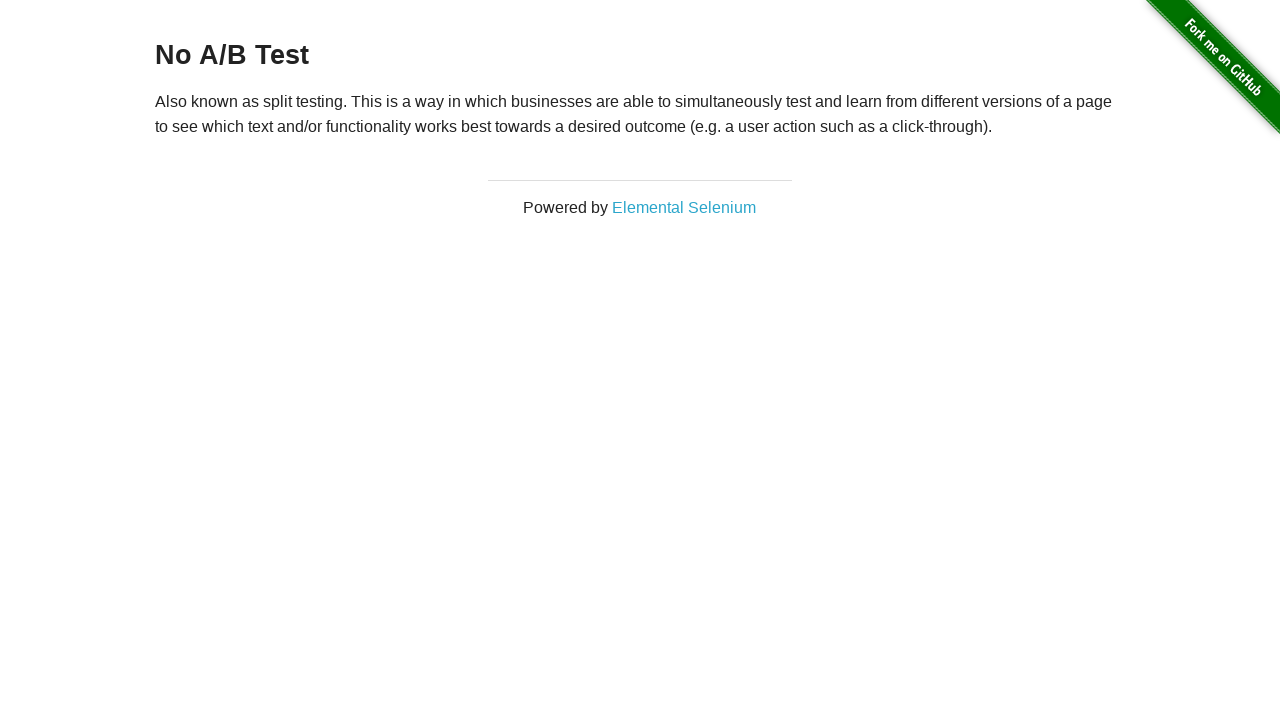

Verified page displays 'No A/B Test' heading, confirming opt-out was successful
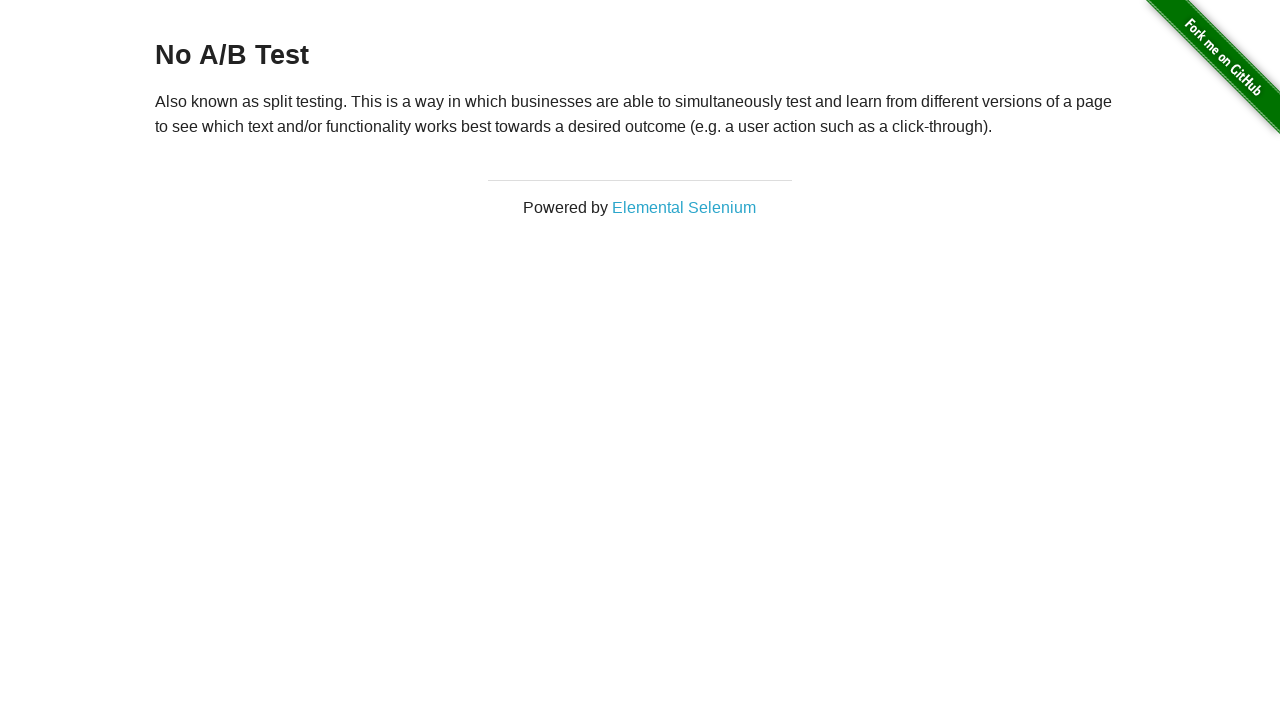

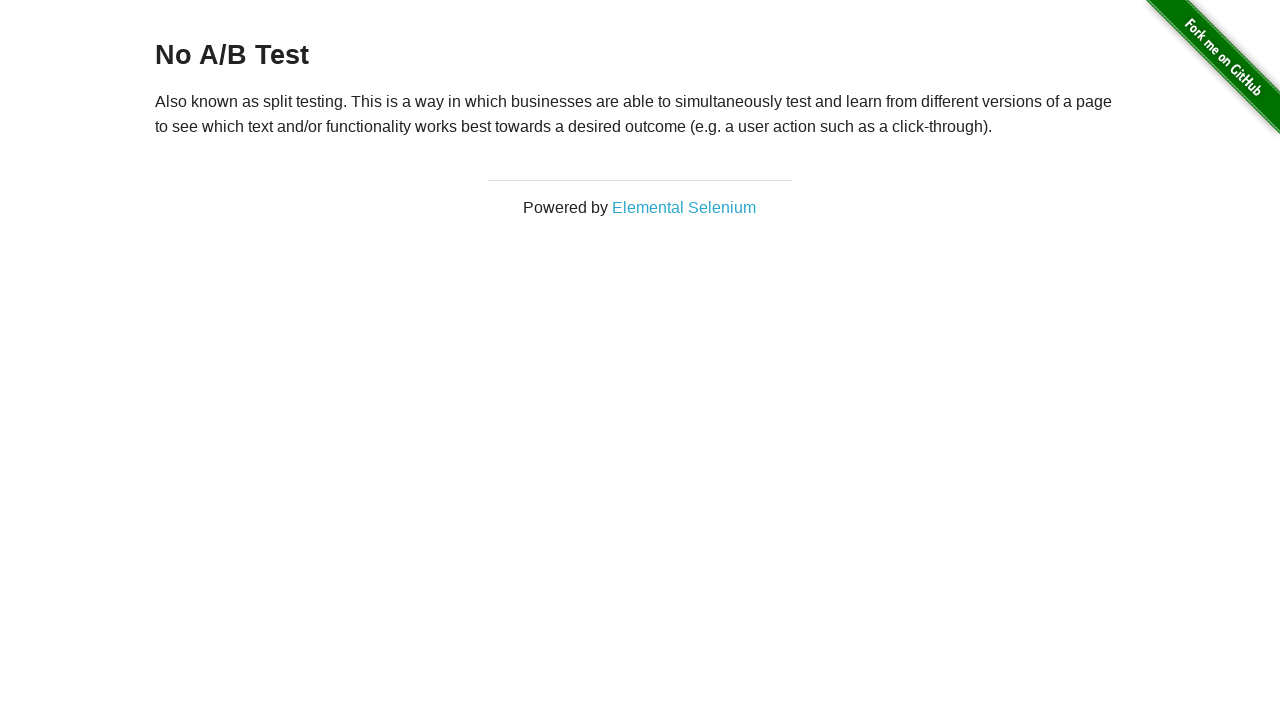